Tests keyboard interactions by typing text, selecting a portion using Shift+ArrowLeft, deleting it with Backspace, and typing replacement text

Starting URL: https://the-internet.herokuapp.com/key_presses

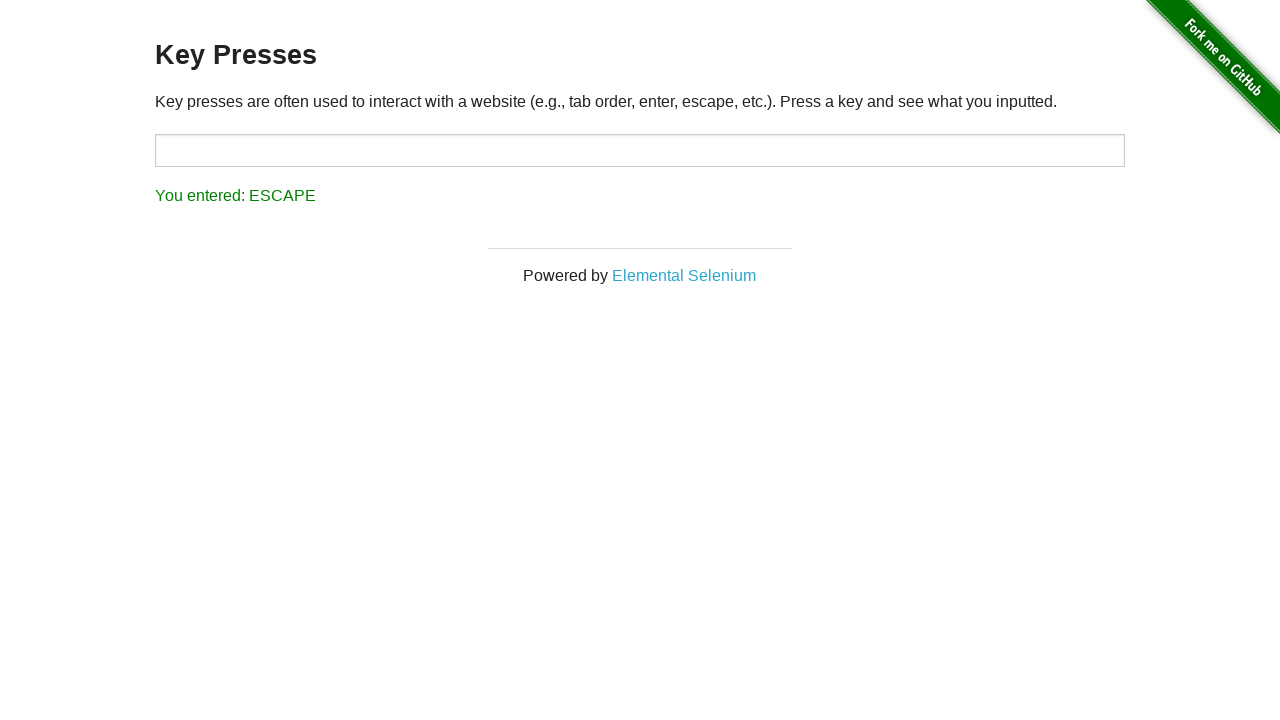

Clicked on input field to focus it at (640, 150) on input
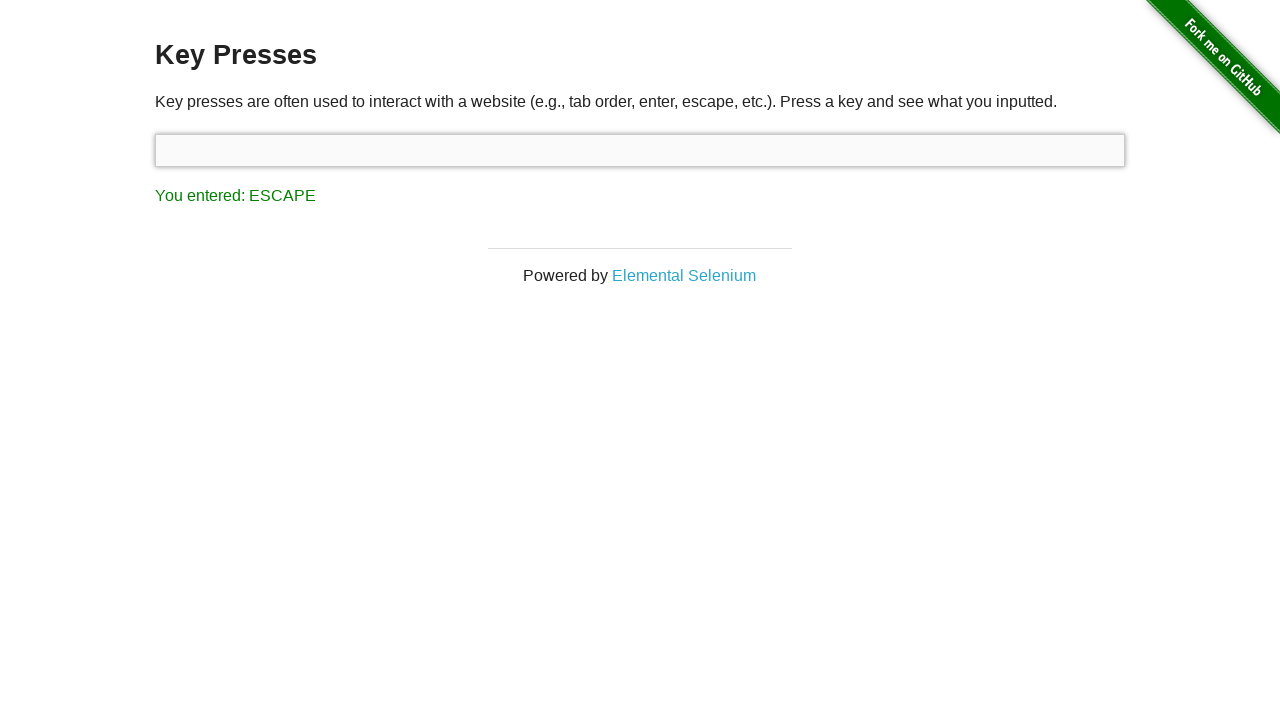

Typed initial text 'Rakesh has entered text'
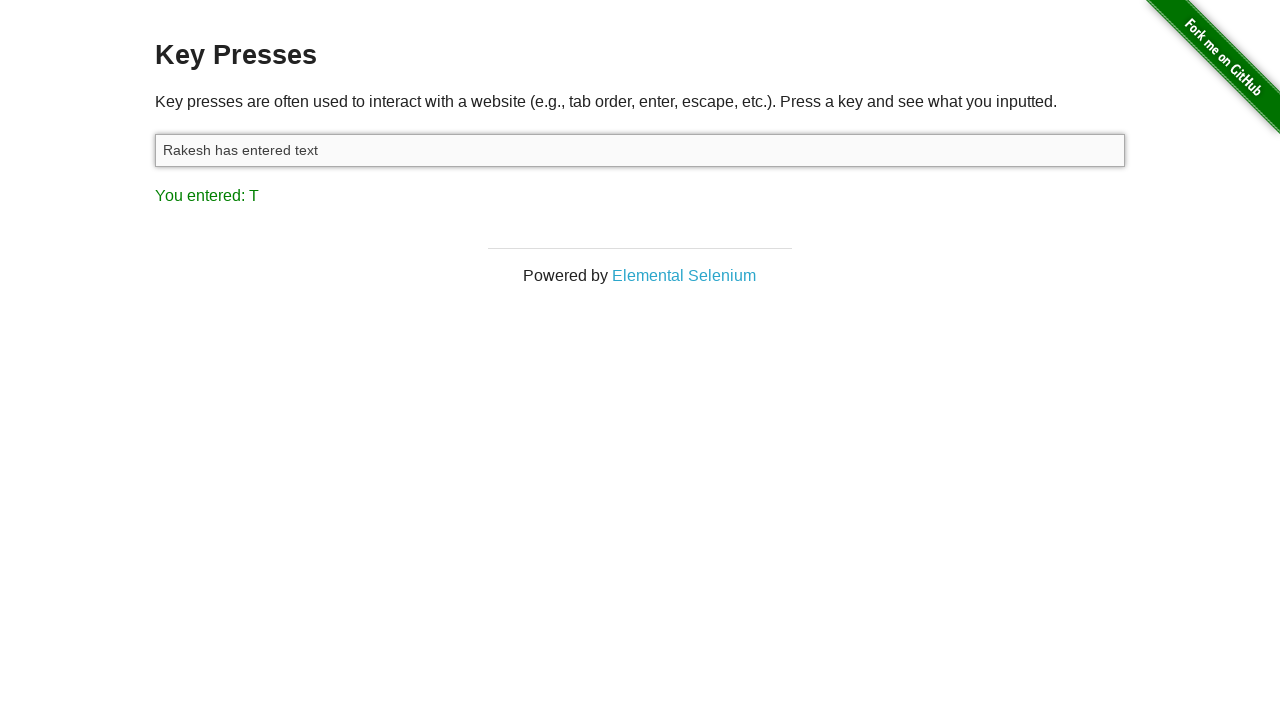

Held Shift key down to begin selection
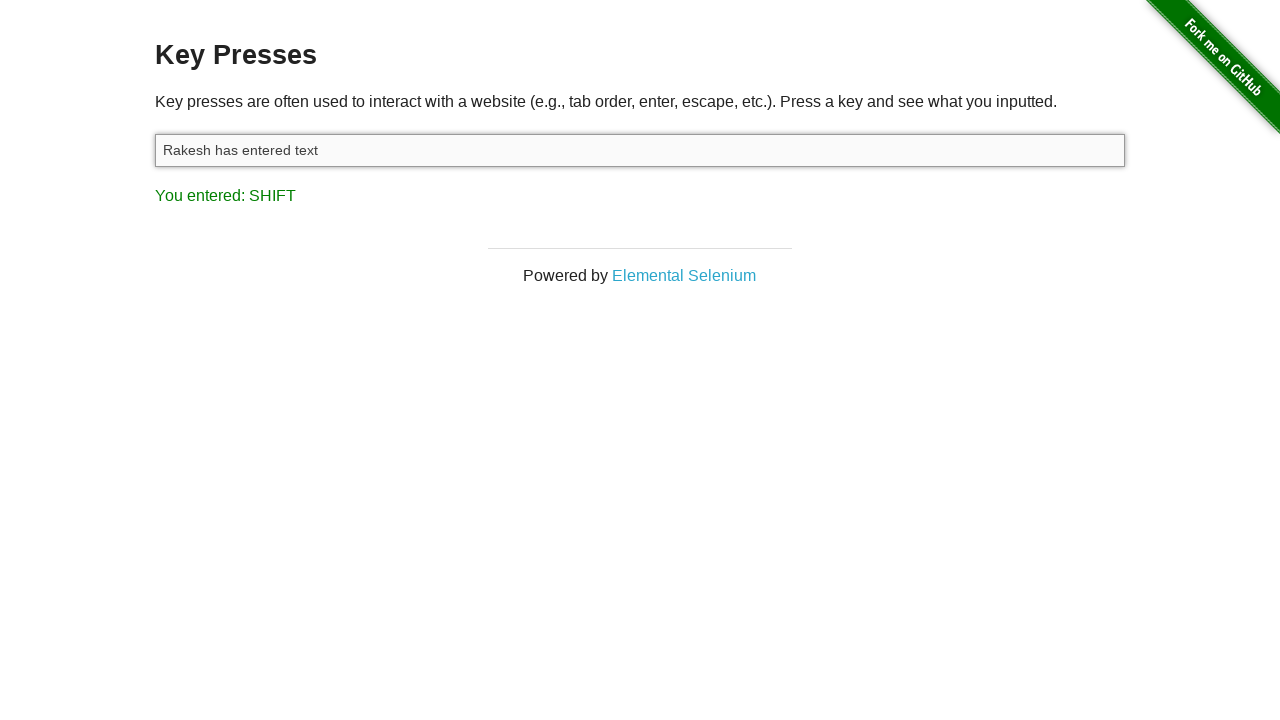

Selected ' entered text' portion using Shift+ArrowLeft
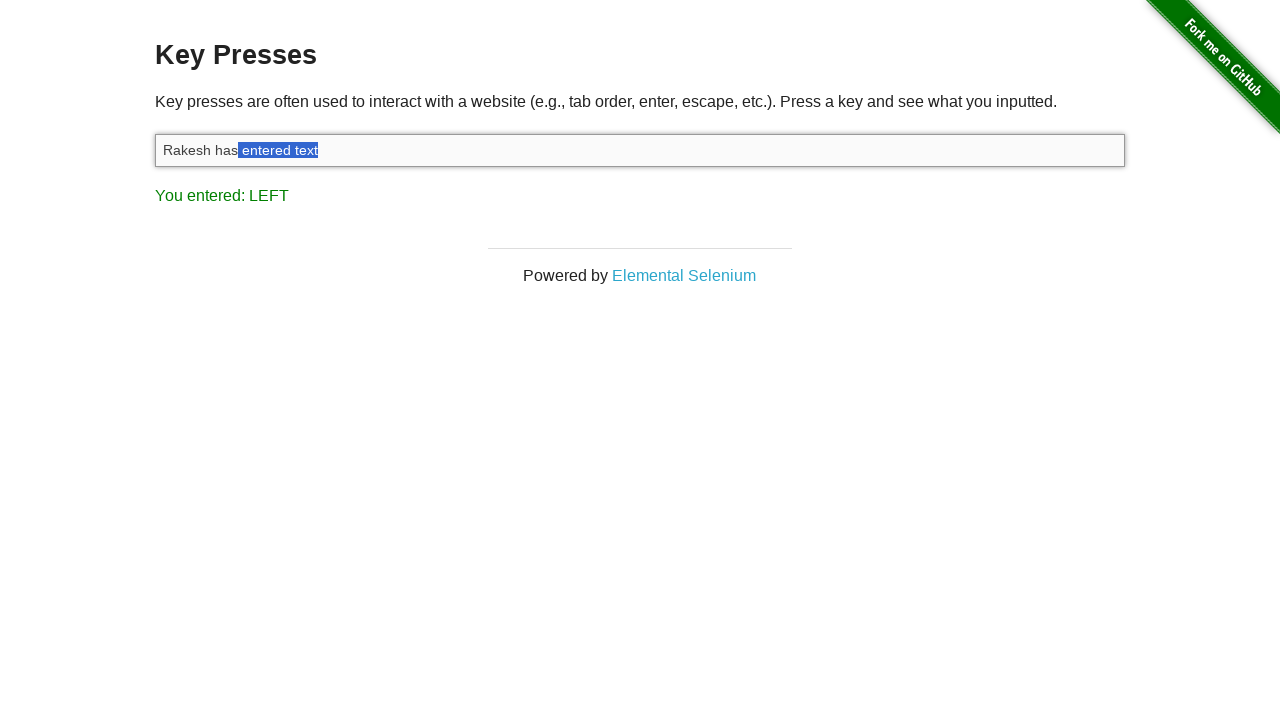

Released Shift key to complete selection
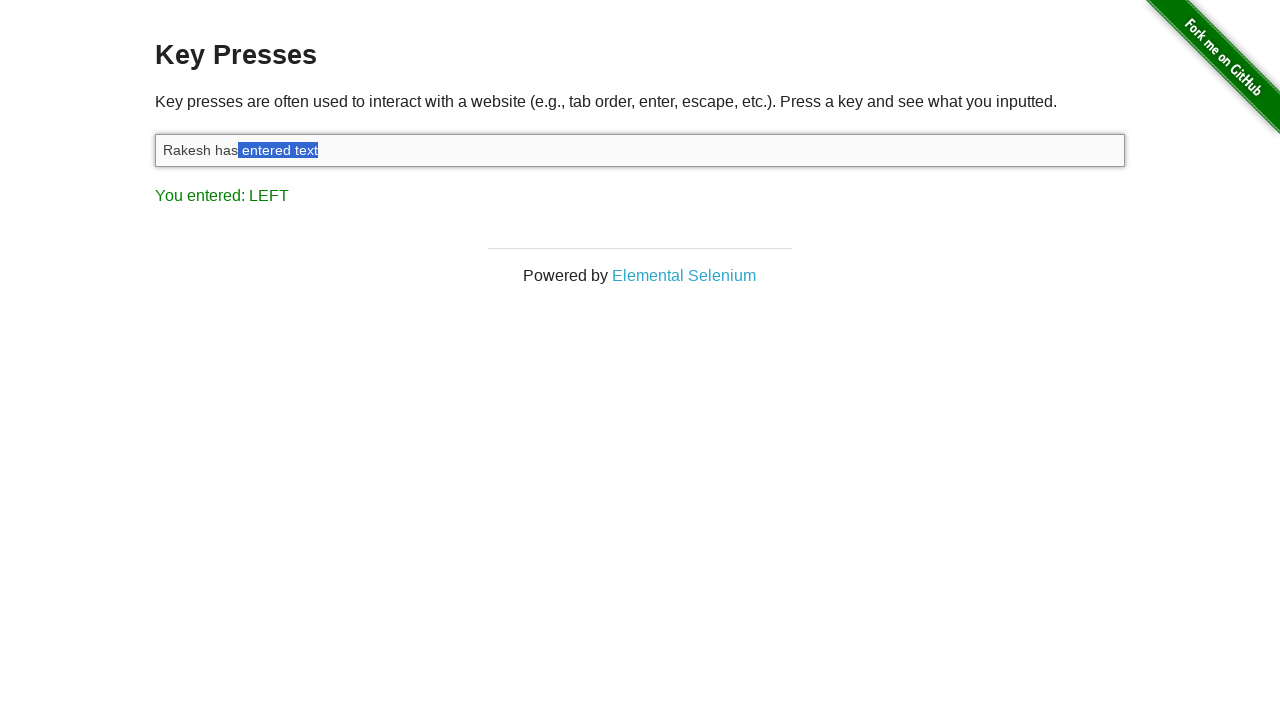

Deleted selected text using Backspace
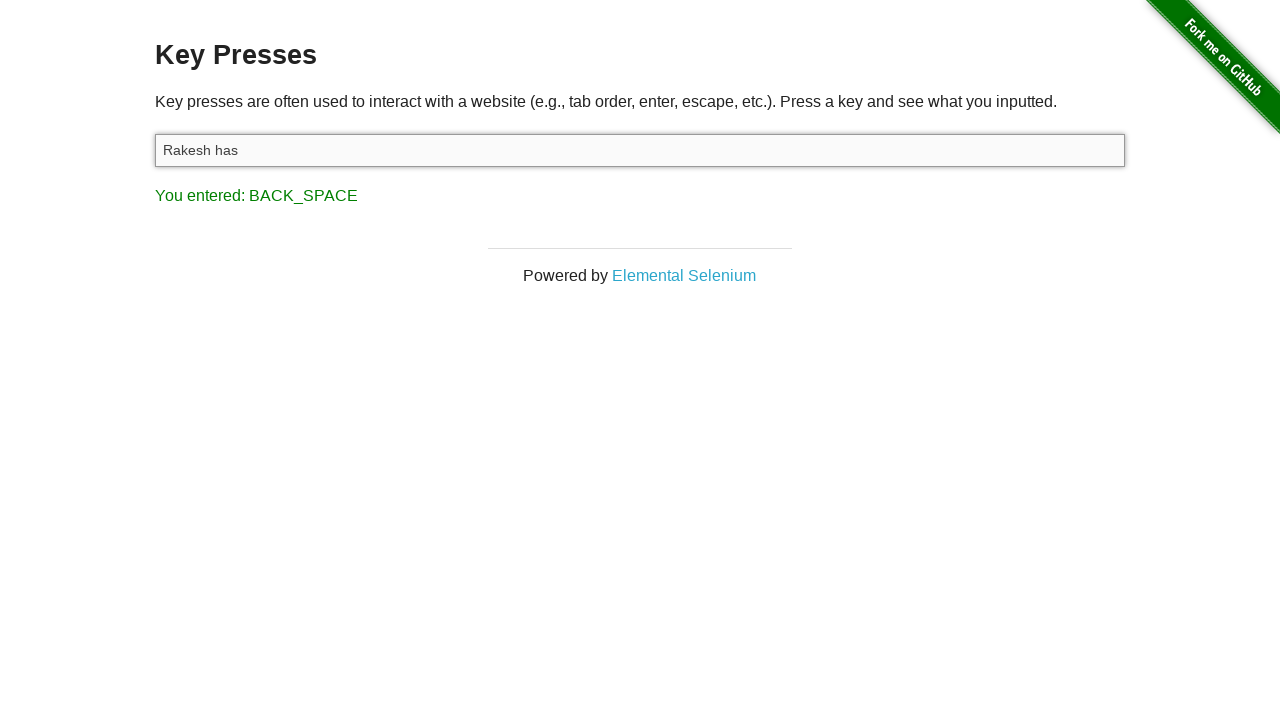

Typed replacement text ' new word'
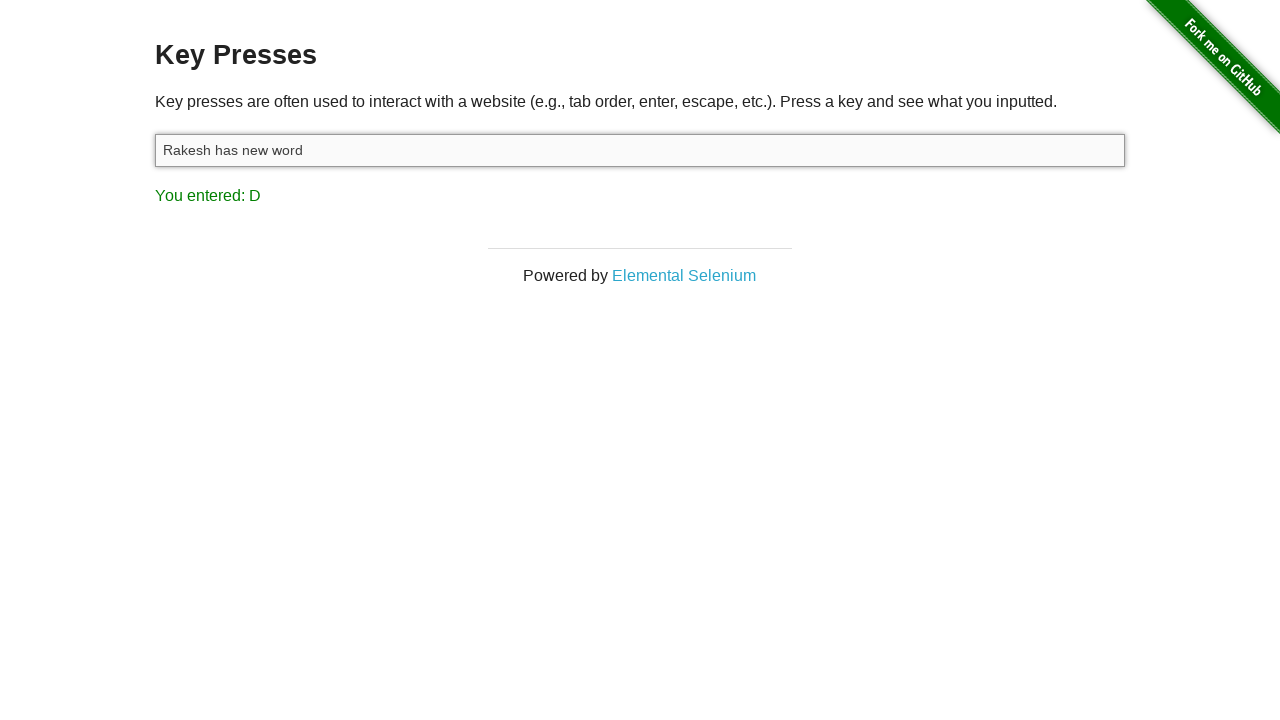

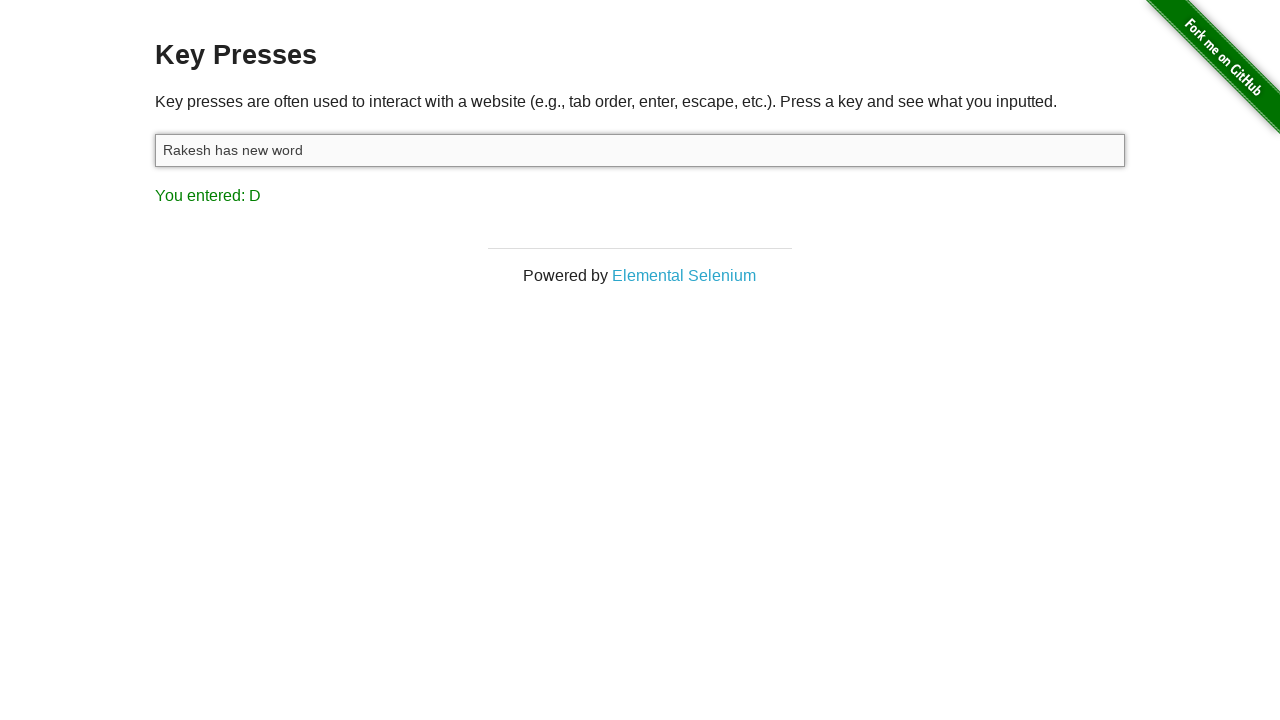